Tests the sign up flow by filling in a username and password and submitting the registration form

Starting URL: https://www.demoblaze.com/

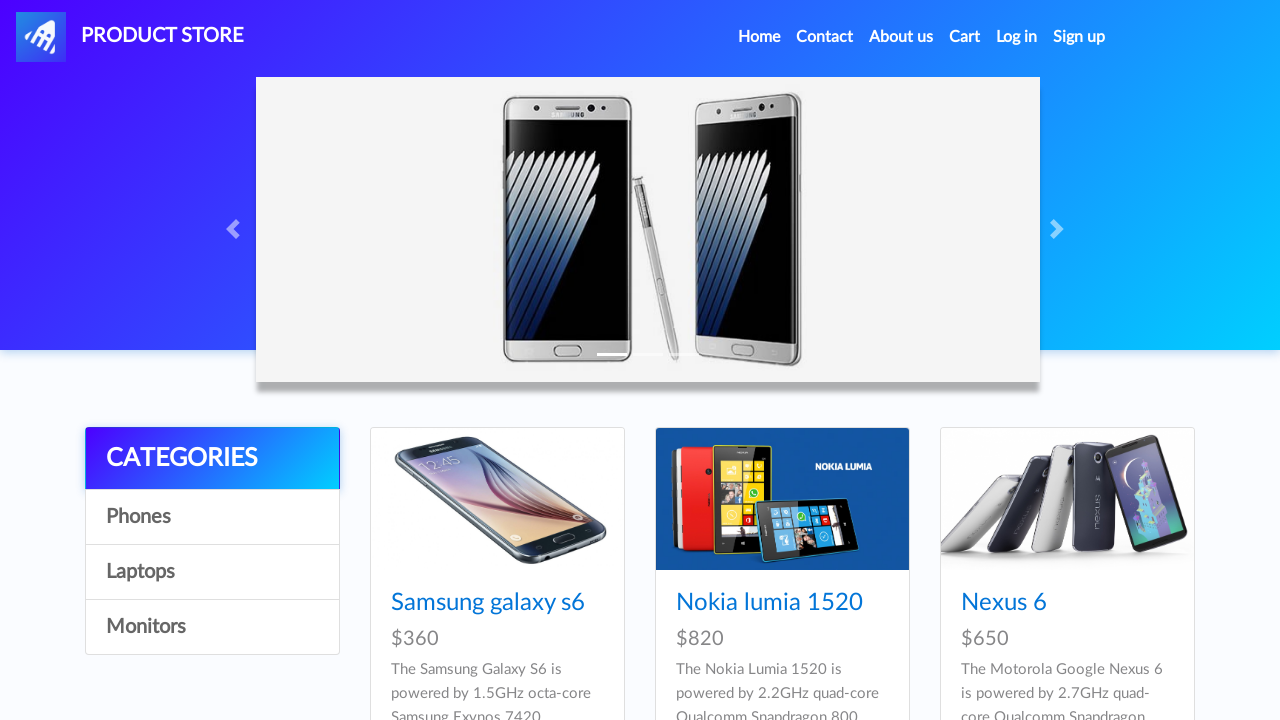

Set up dialog handler to accept alerts
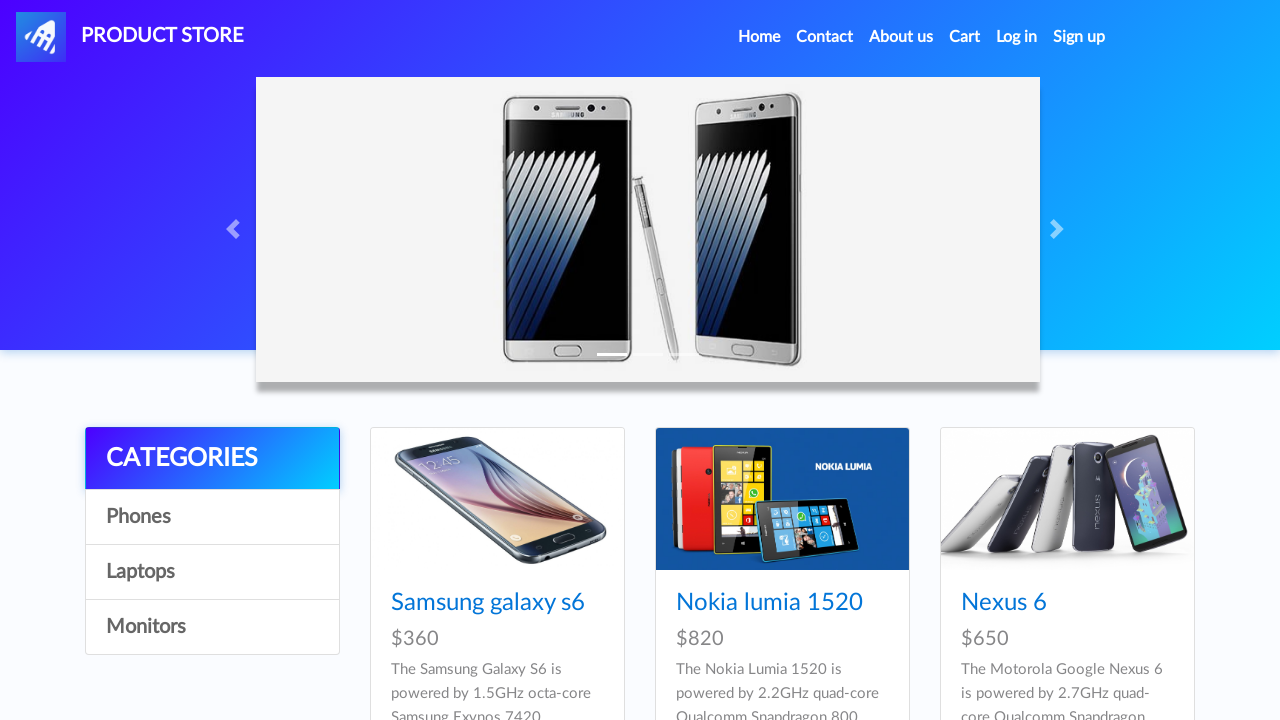

Clicked sign up link at (1079, 37) on internal:role=link[name="Sign up"i]
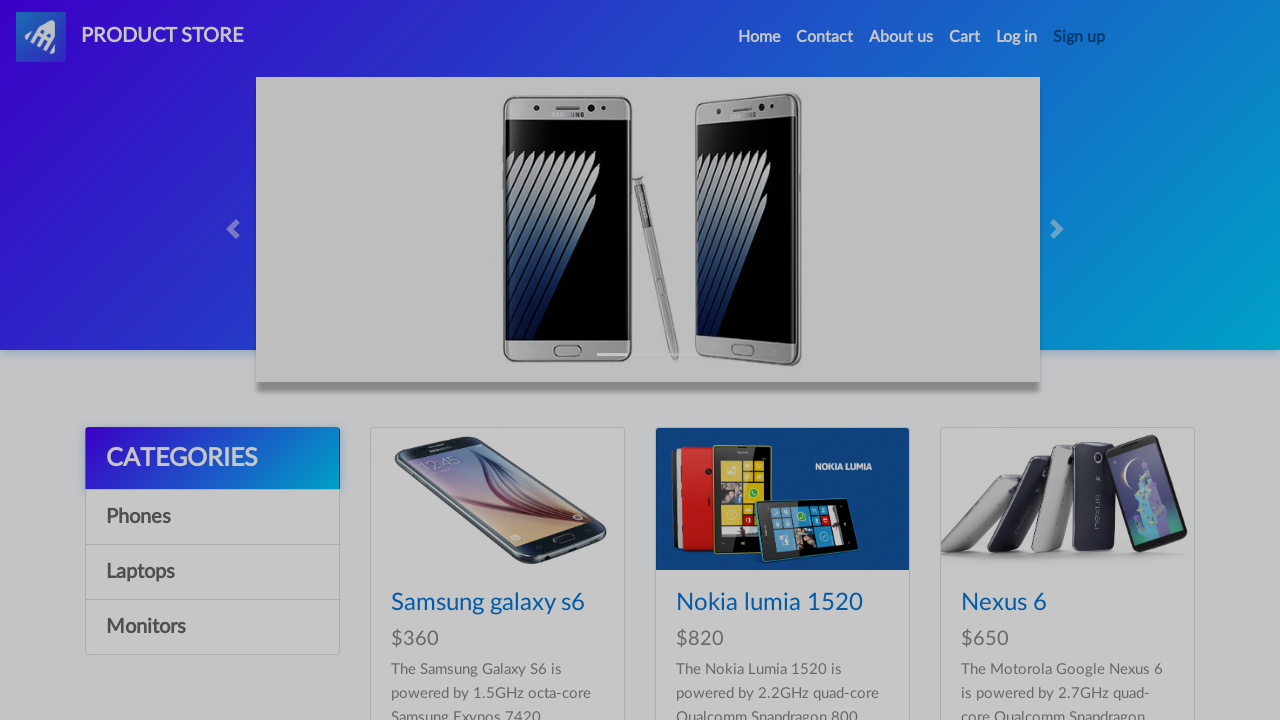

Filled username field with 'testuser_7284xk' on internal:label="Username:"i
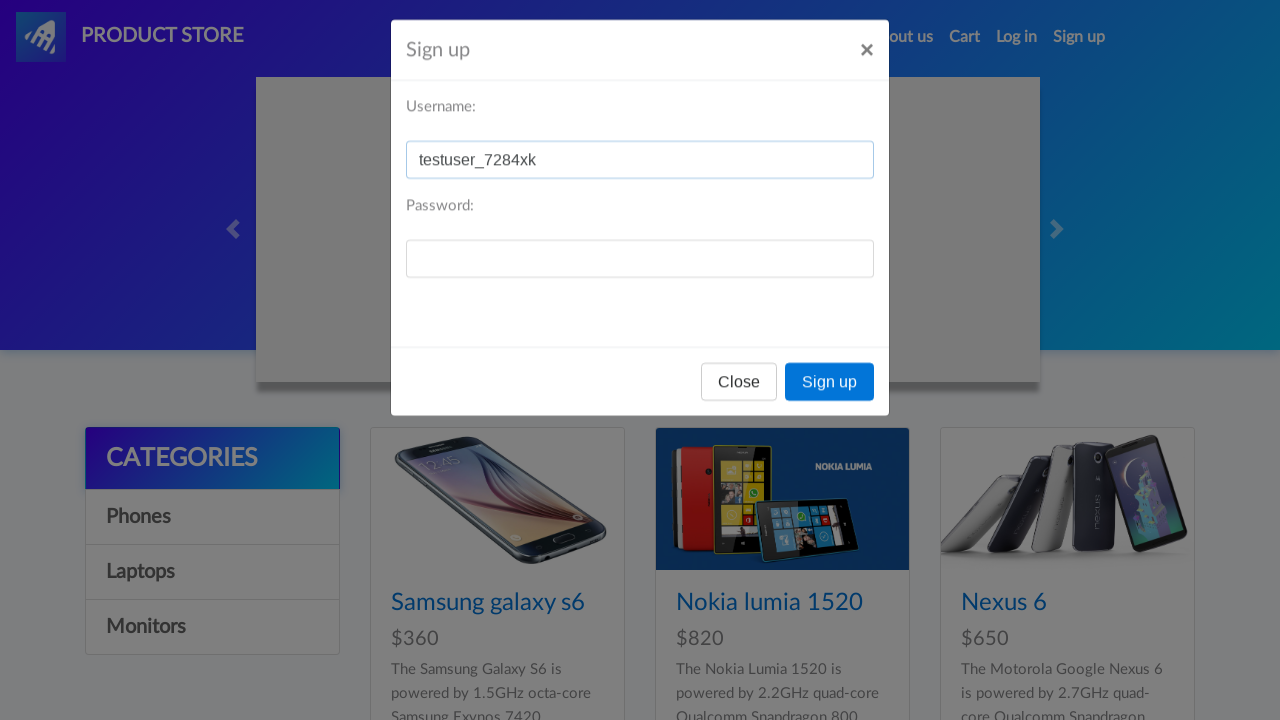

Filled password field with 'securePass123' on internal:label="Password:"i
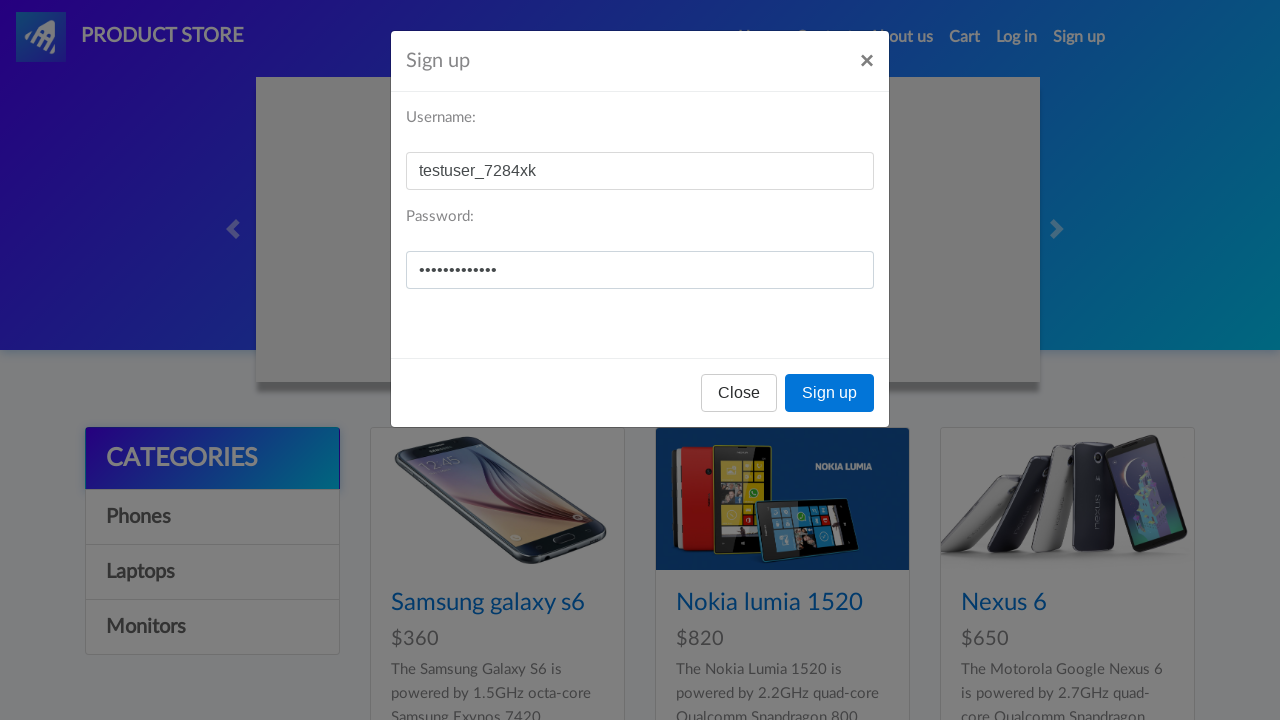

Clicked sign up button to submit registration form at (830, 393) on internal:role=button[name="Sign up"i]
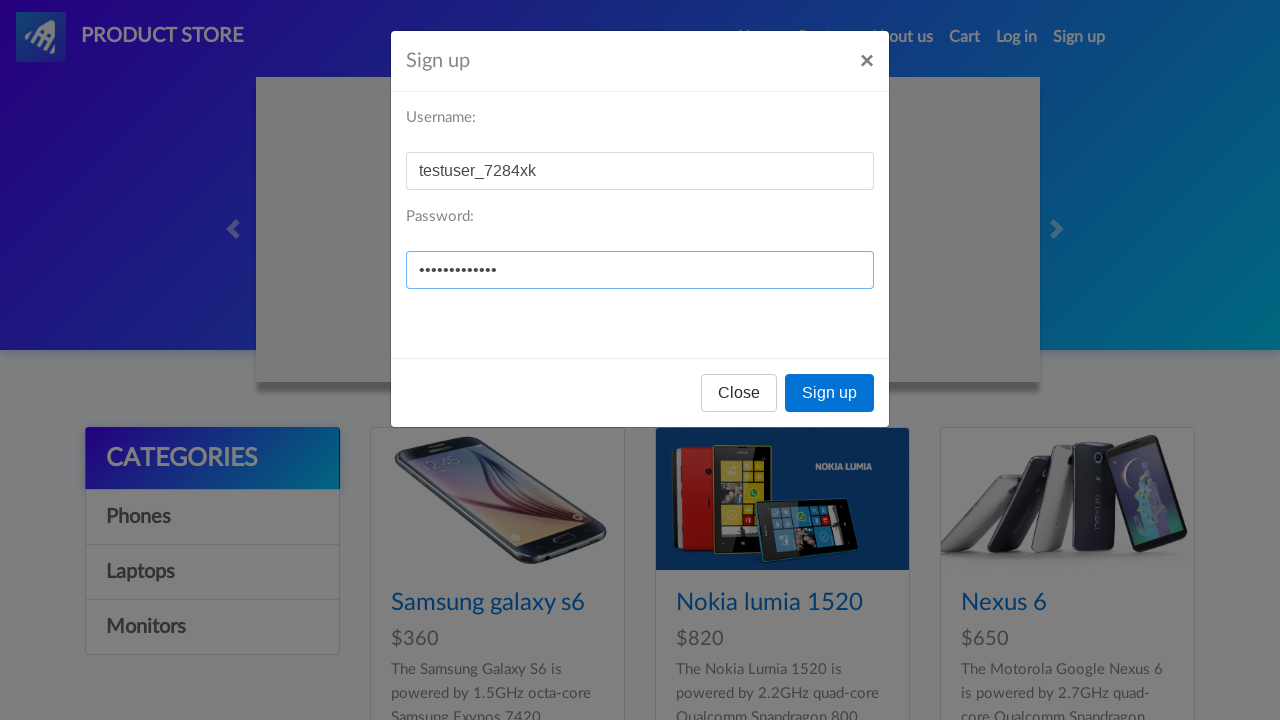

Waited for success dialog to be handled
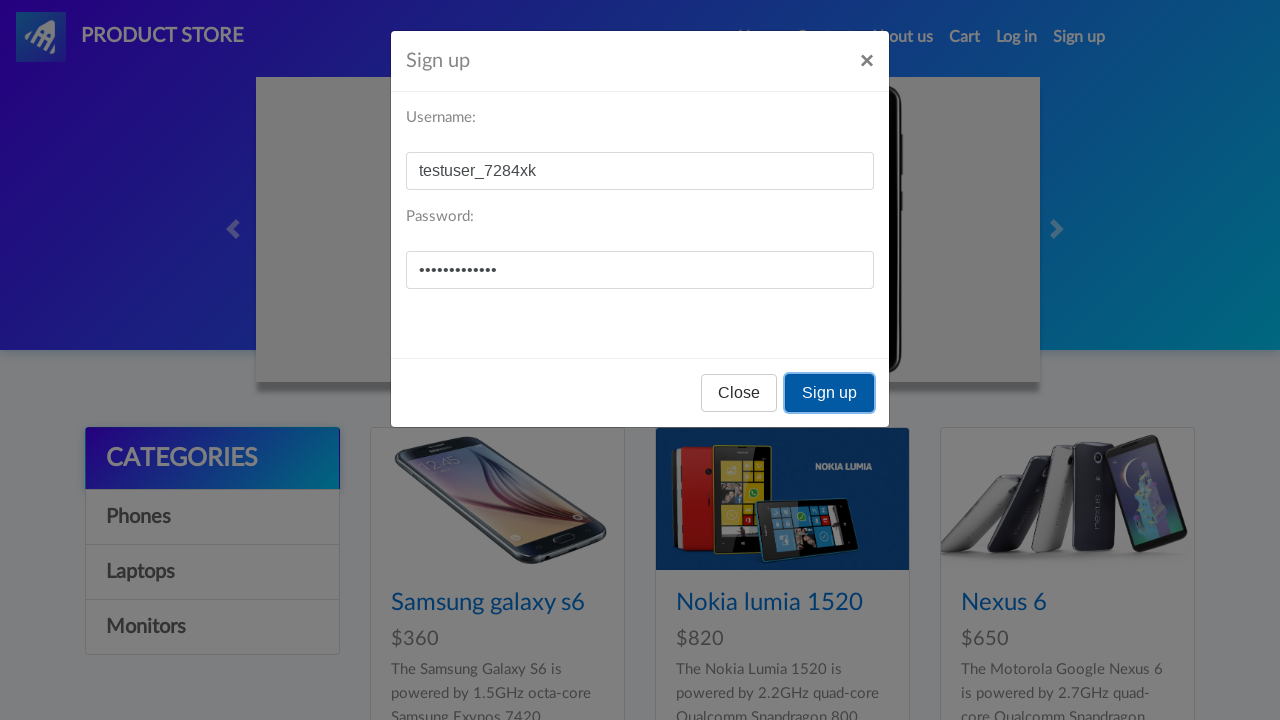

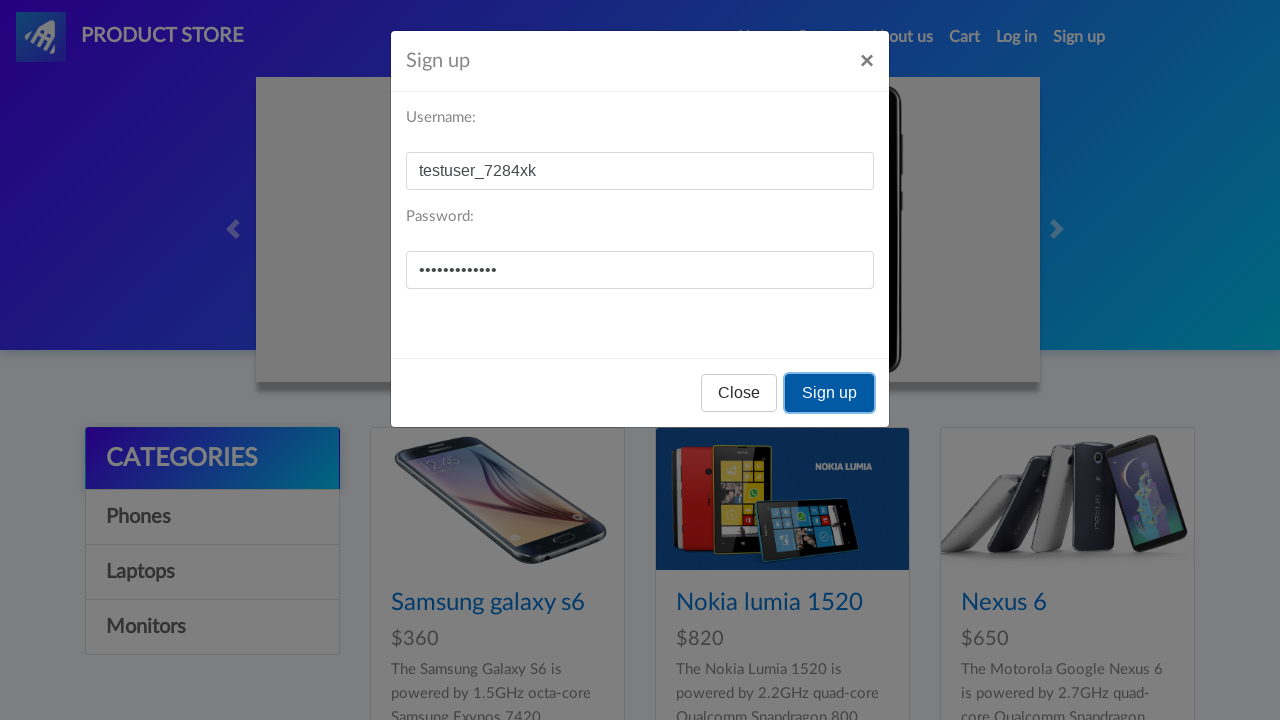